Tests window handling by navigating to a multi-window example page, opening a new window, switching between windows, and reading content from the new window

Starting URL: https://the-internet.herokuapp.com

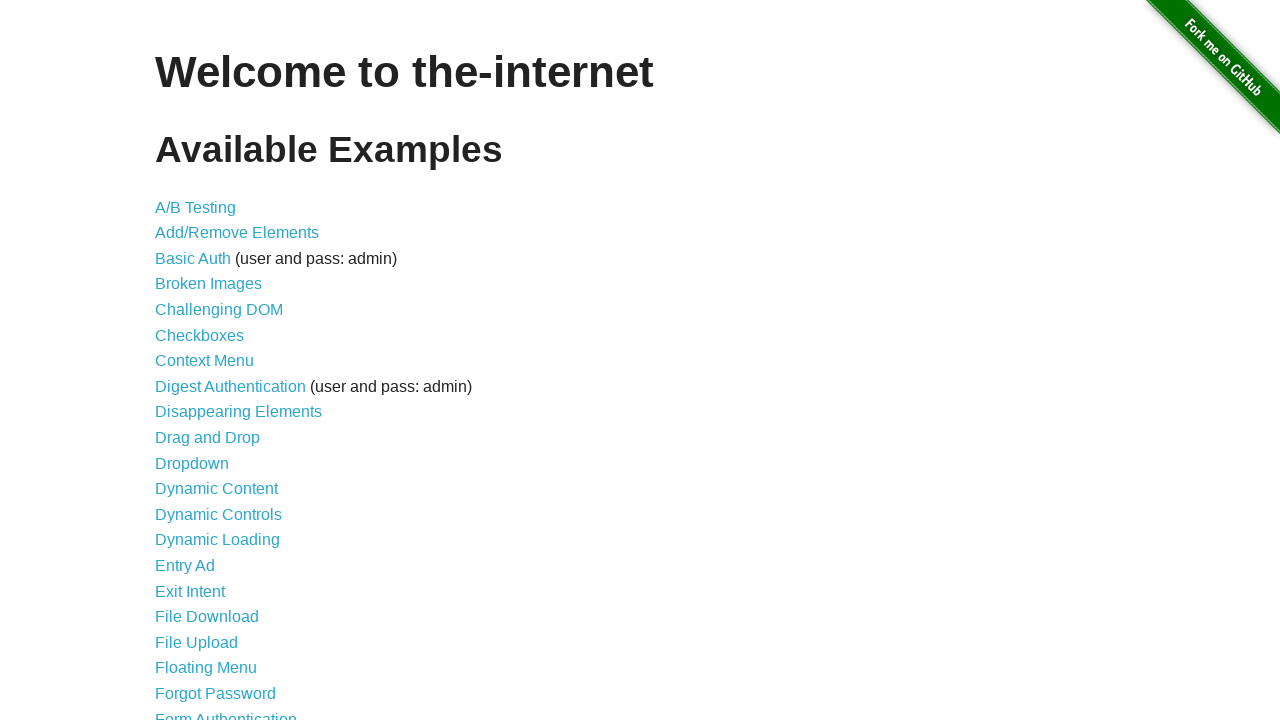

Clicked on Multiple Windows link at (218, 369) on text='Multiple Windows'
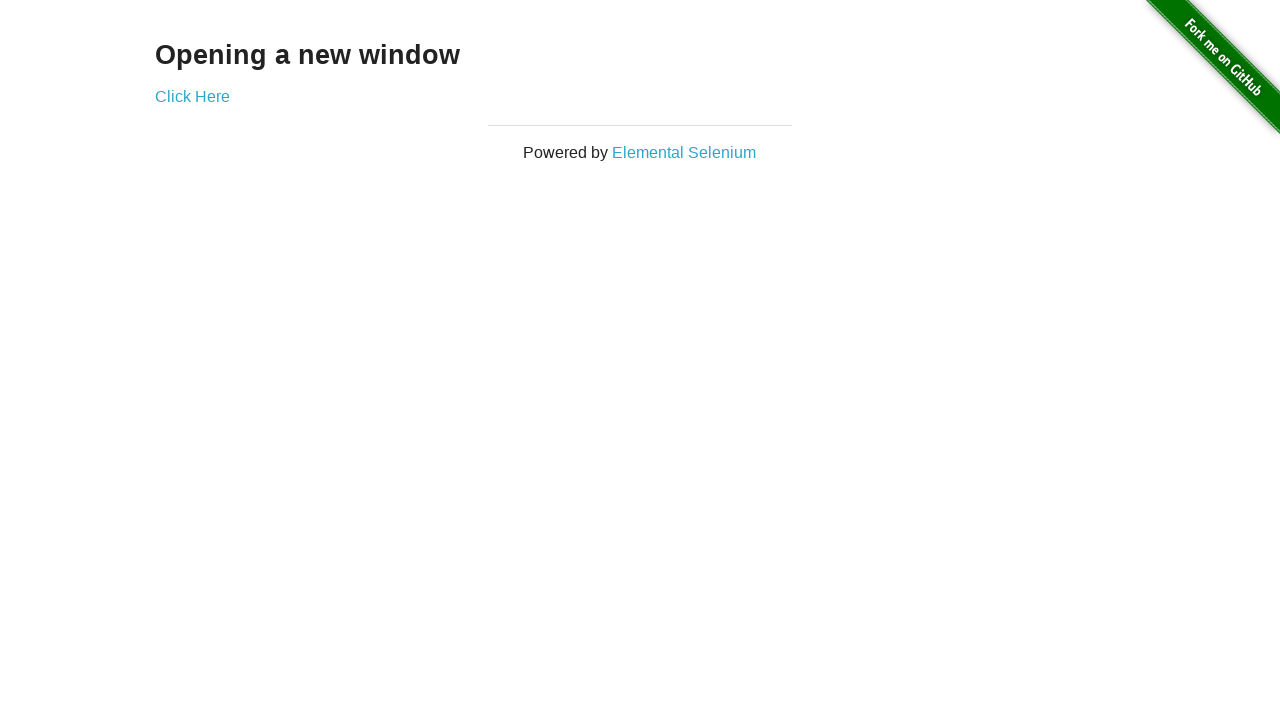

Clicked 'Click Here' button and new window opened at (192, 96) on text='Click Here'
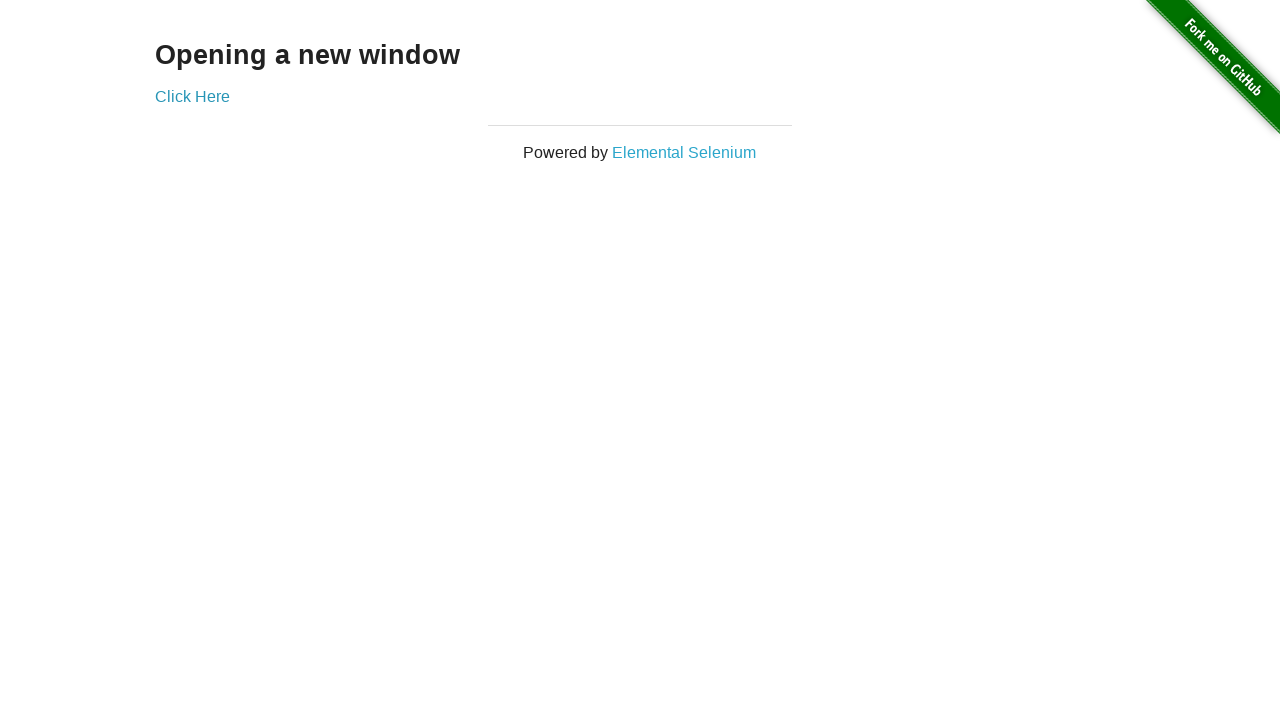

Verified new window contains 'New Window' heading
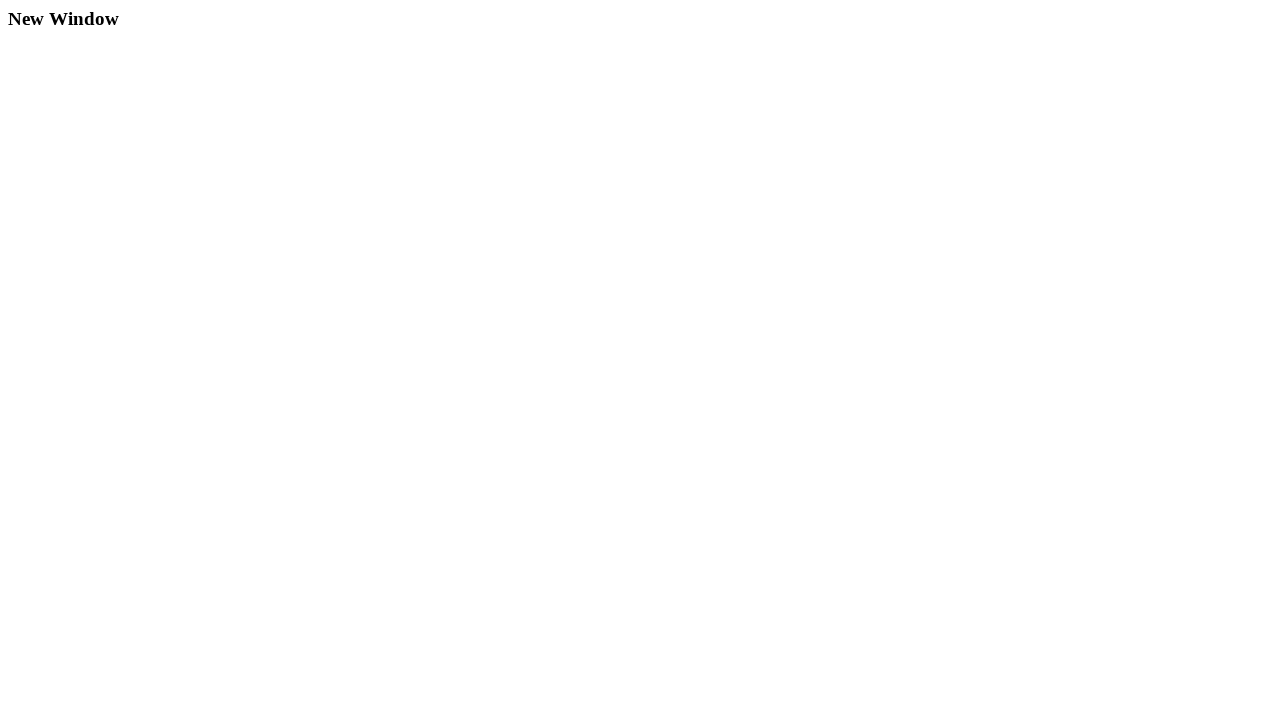

Closed the new window
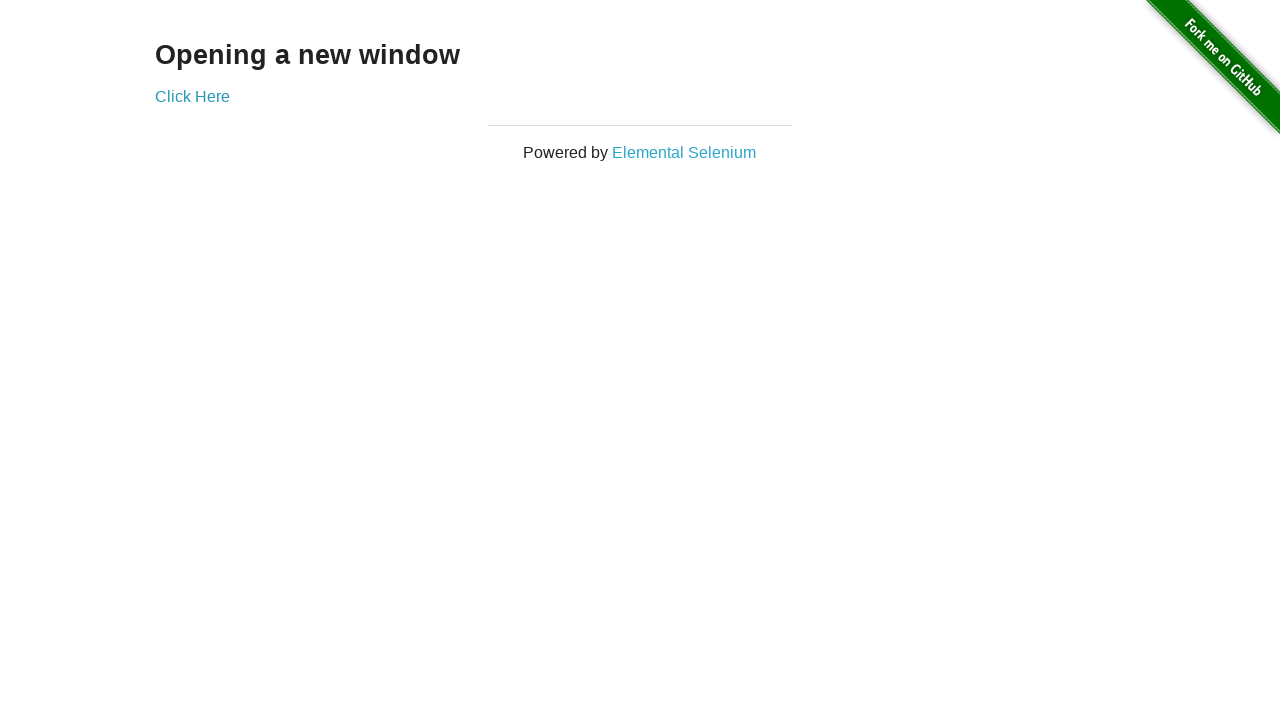

Navigated back to the main page
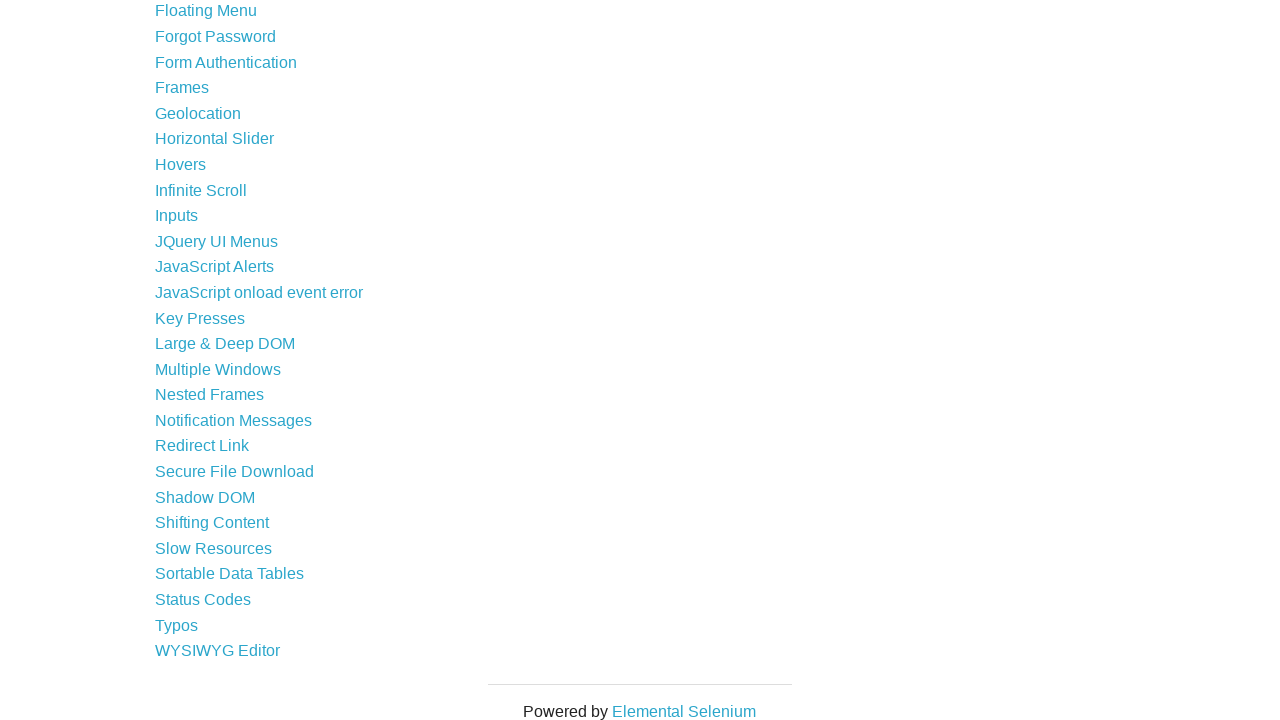

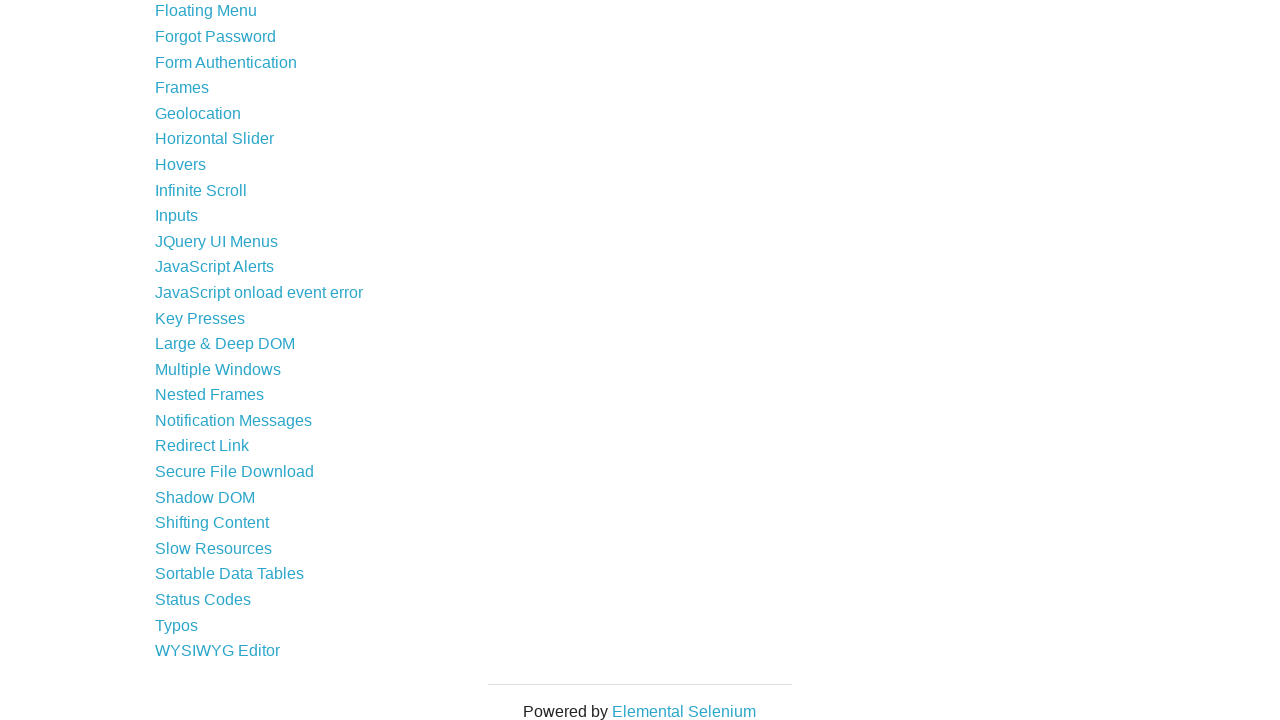